Navigates to the login page and clicks the Create Account link to verify navigation to the account creation page

Starting URL: https://voice-korea.dev.biyard.co/en/

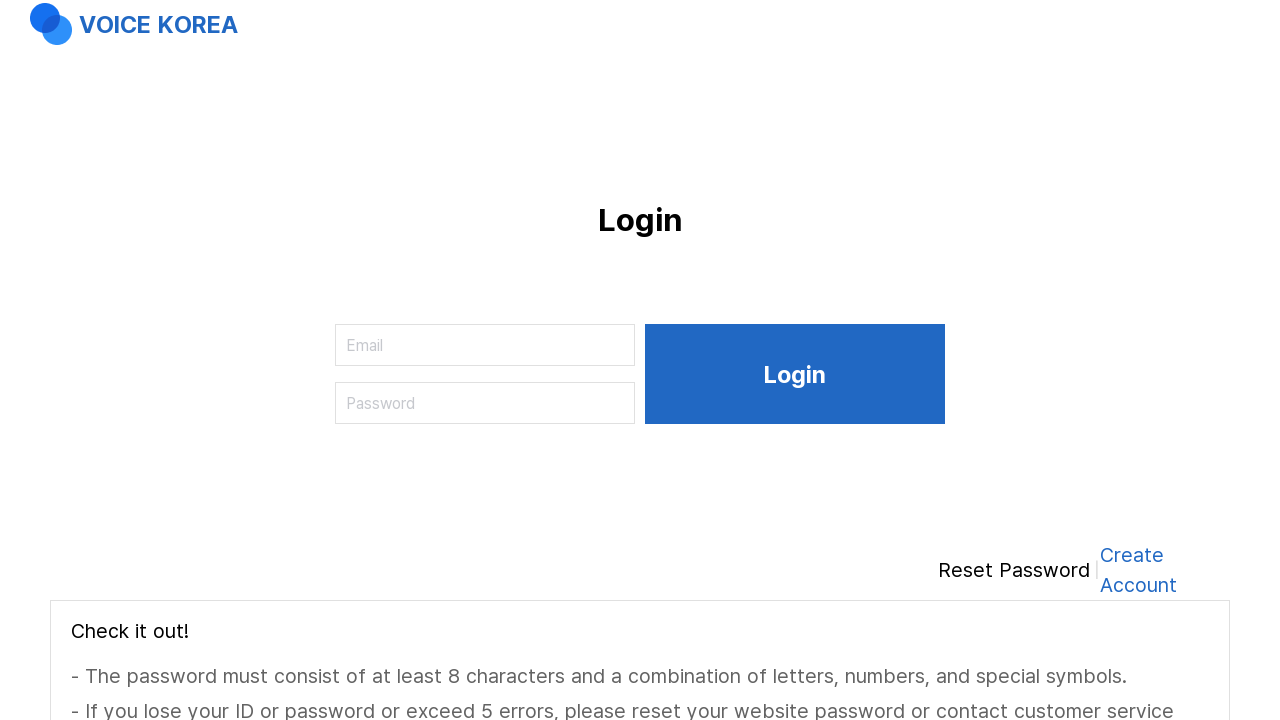

Waited for page to load (domcontentloaded state)
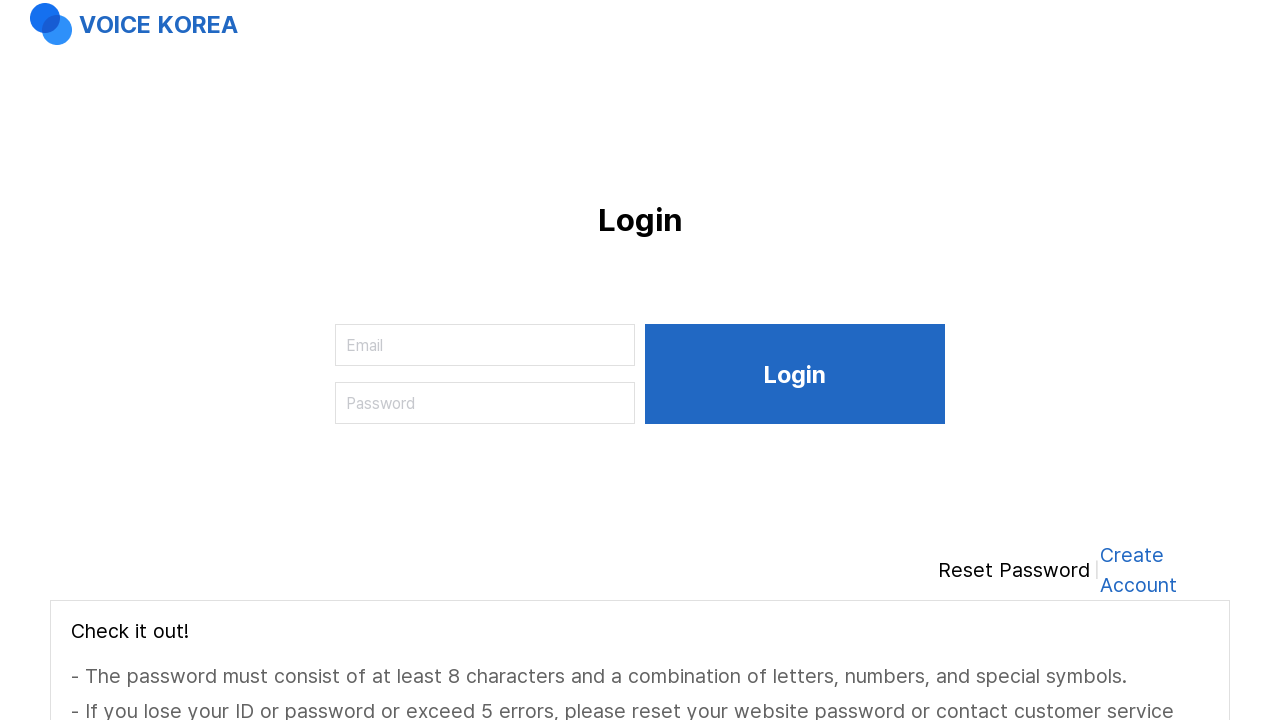

Clicked on 'Create Account' link at (1165, 570) on internal:role=link[name="Create Account"i]
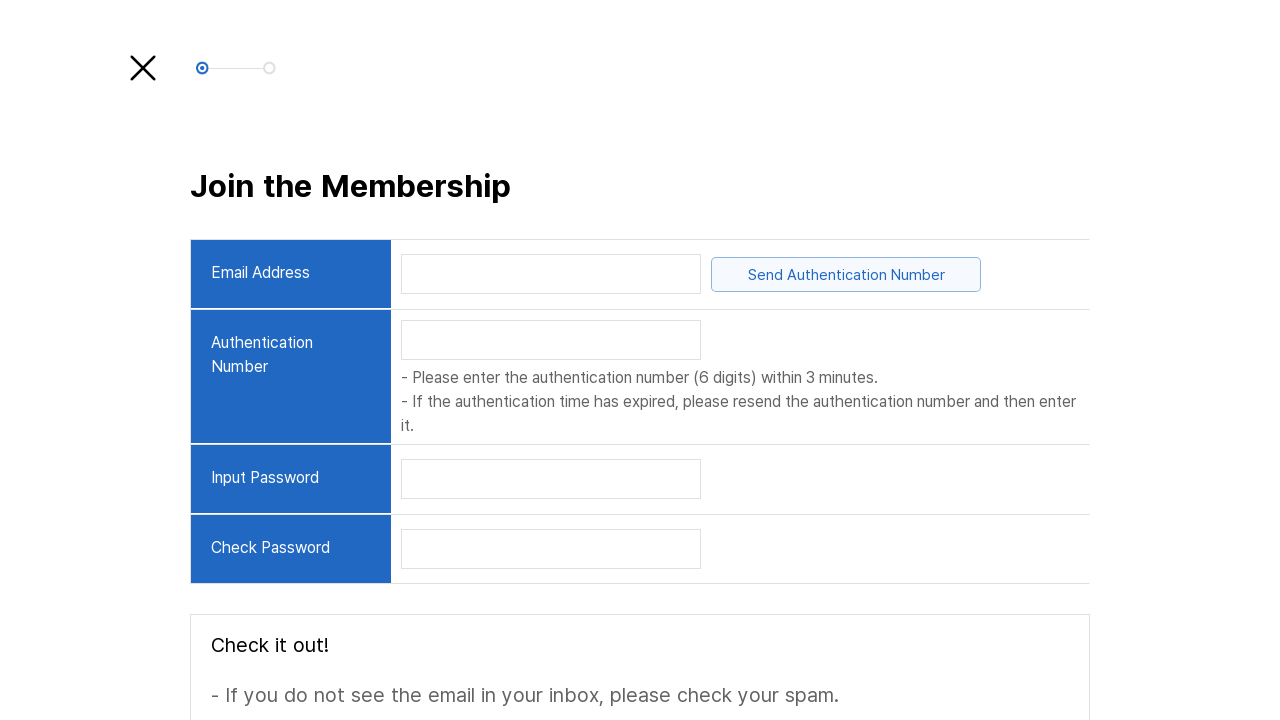

Successfully navigated to Create Account page (URL matched **/create**)
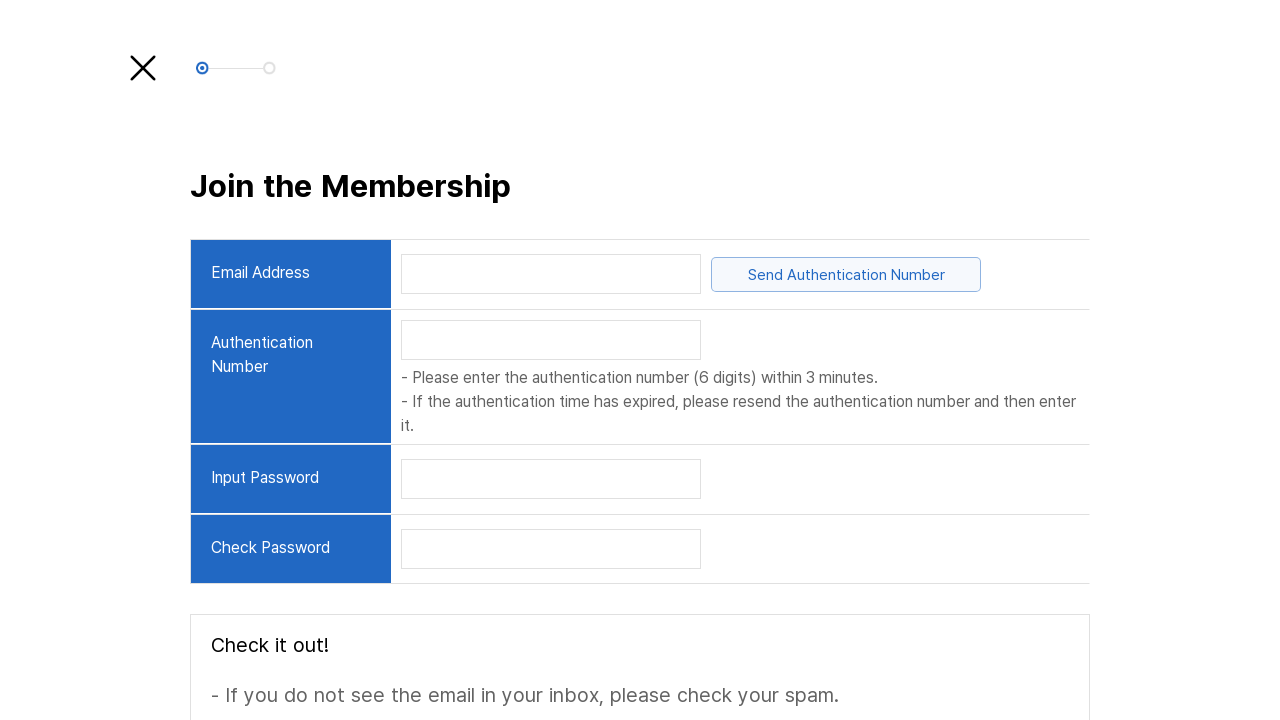

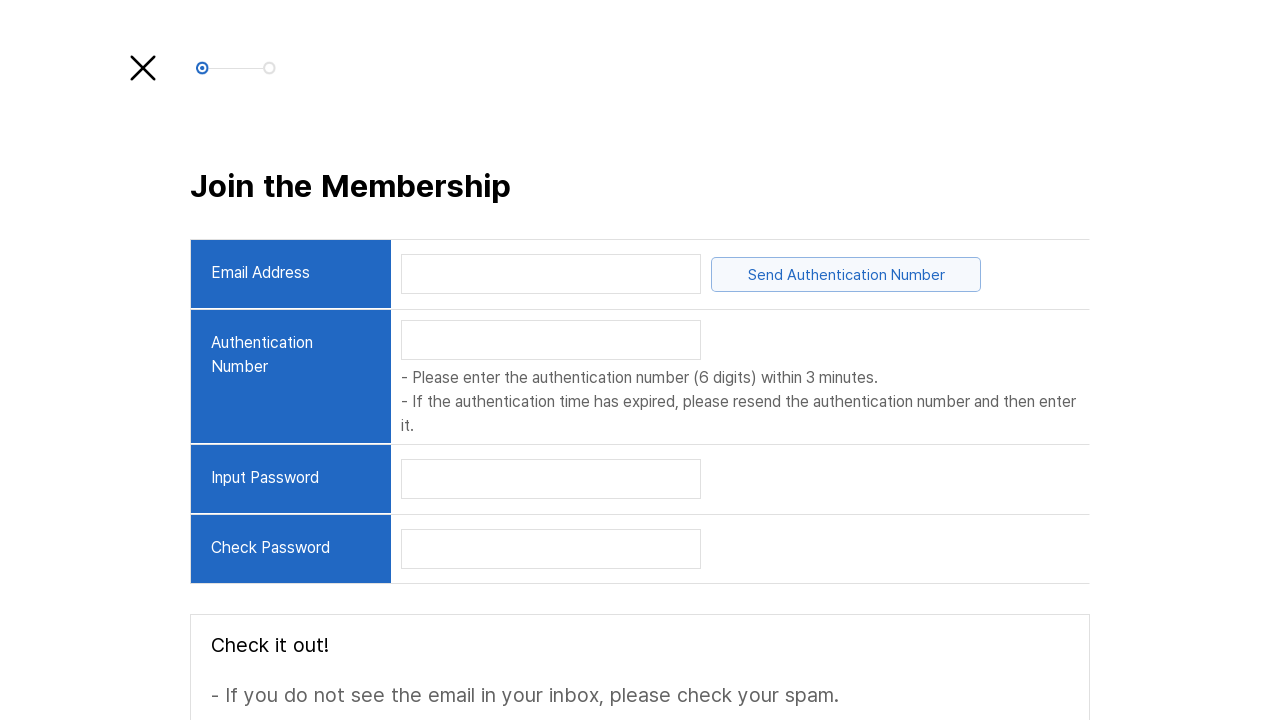